Tests JavaScript prompt alert functionality by clicking a button that triggers a JS prompt, entering text into the prompt, accepting it, and verifying the result message displays the entered text.

Starting URL: https://the-internet.herokuapp.com/javascript_alerts

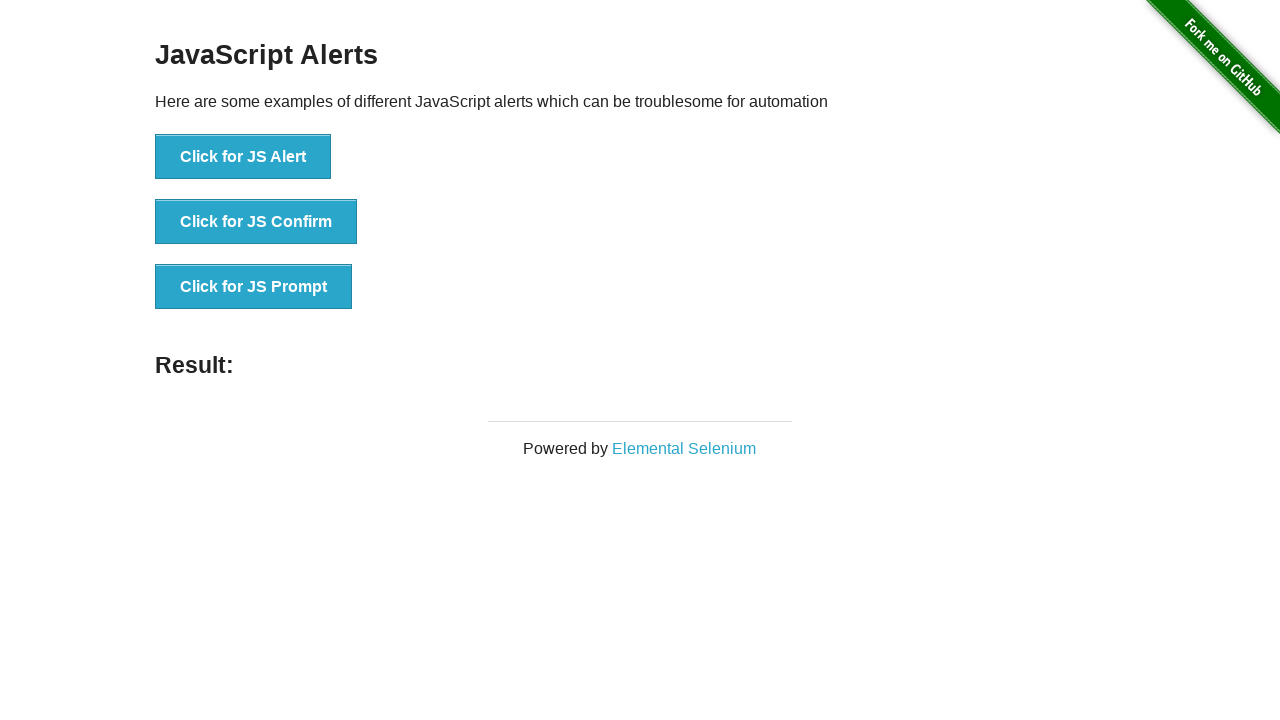

Clicked button to trigger JavaScript prompt at (254, 287) on xpath=//button[@onclick='jsPrompt()']
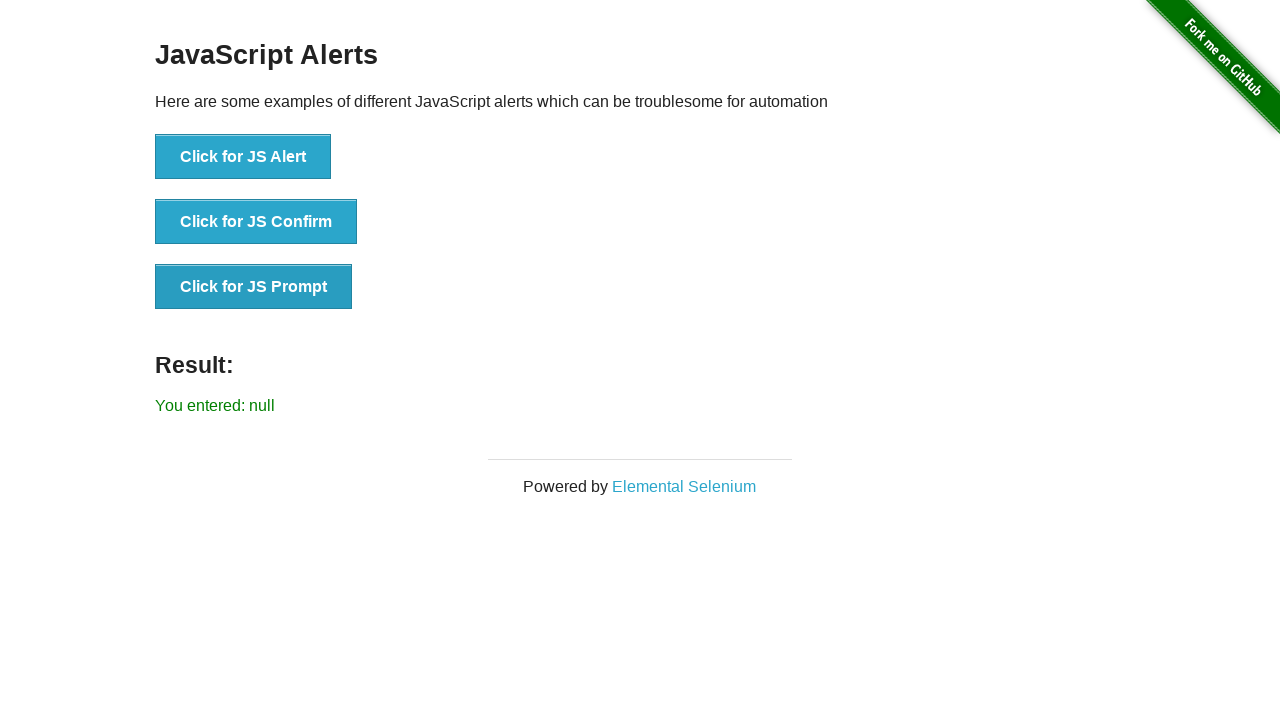

Attached dialog handler to accept prompt with text 'Harikrishna'
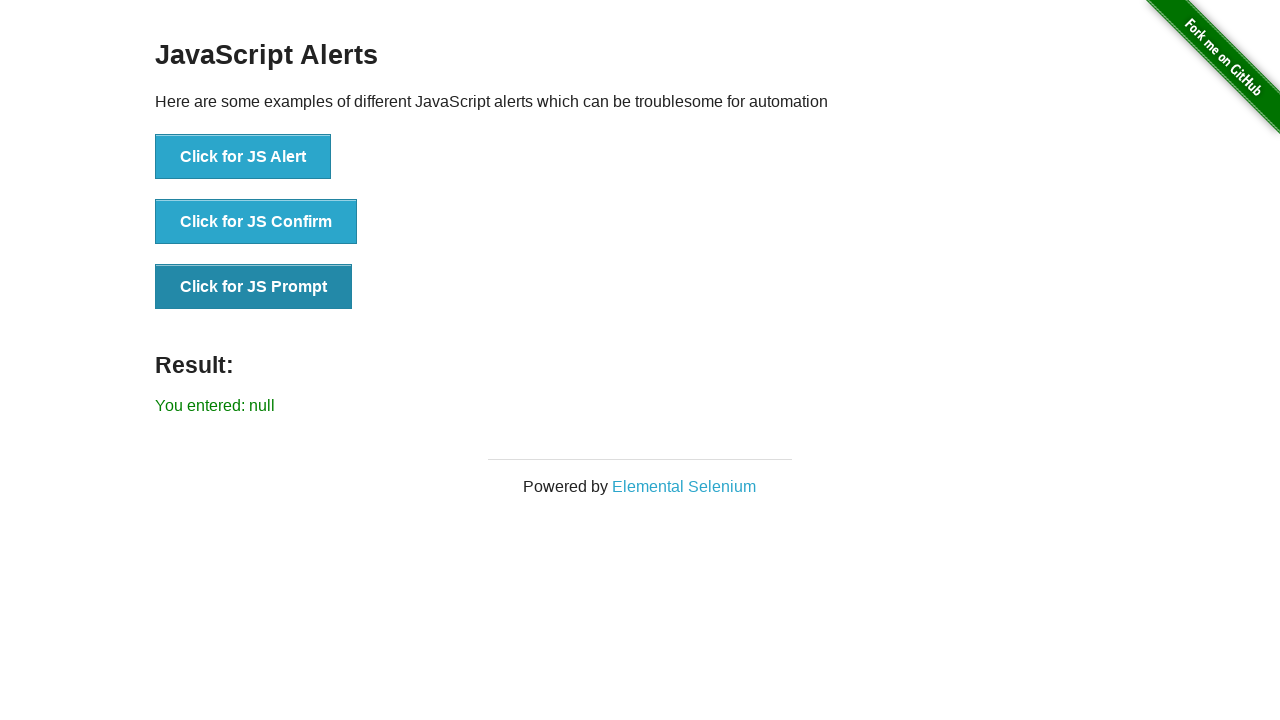

Clicked button again to trigger dialog with handler attached at (254, 287) on xpath=//button[@onclick='jsPrompt()']
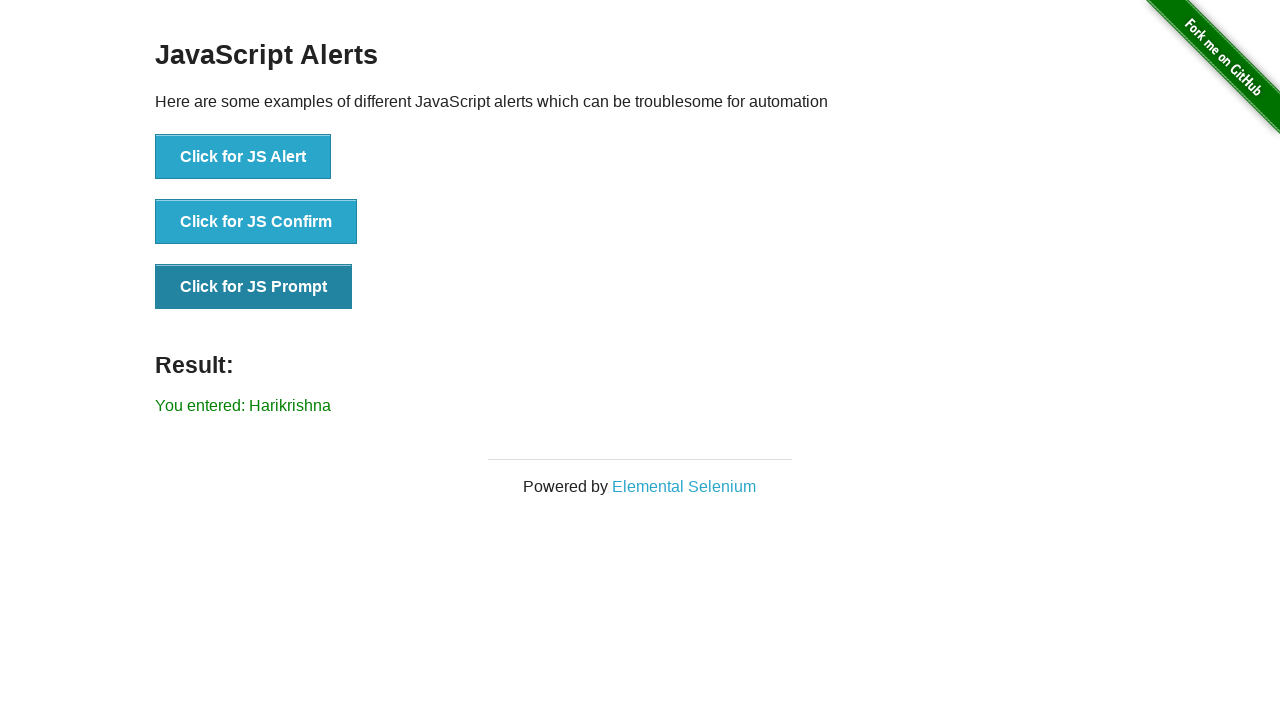

Result message element appeared
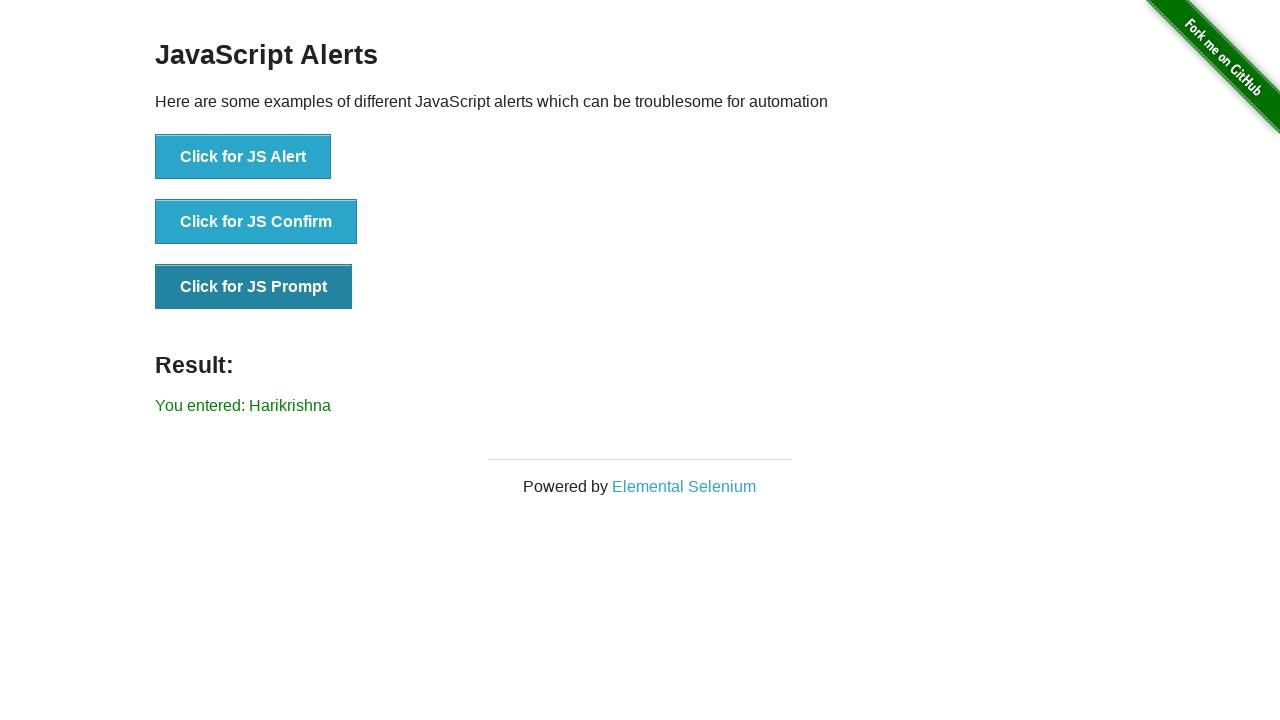

Retrieved result text: 'You entered: Harikrishna'
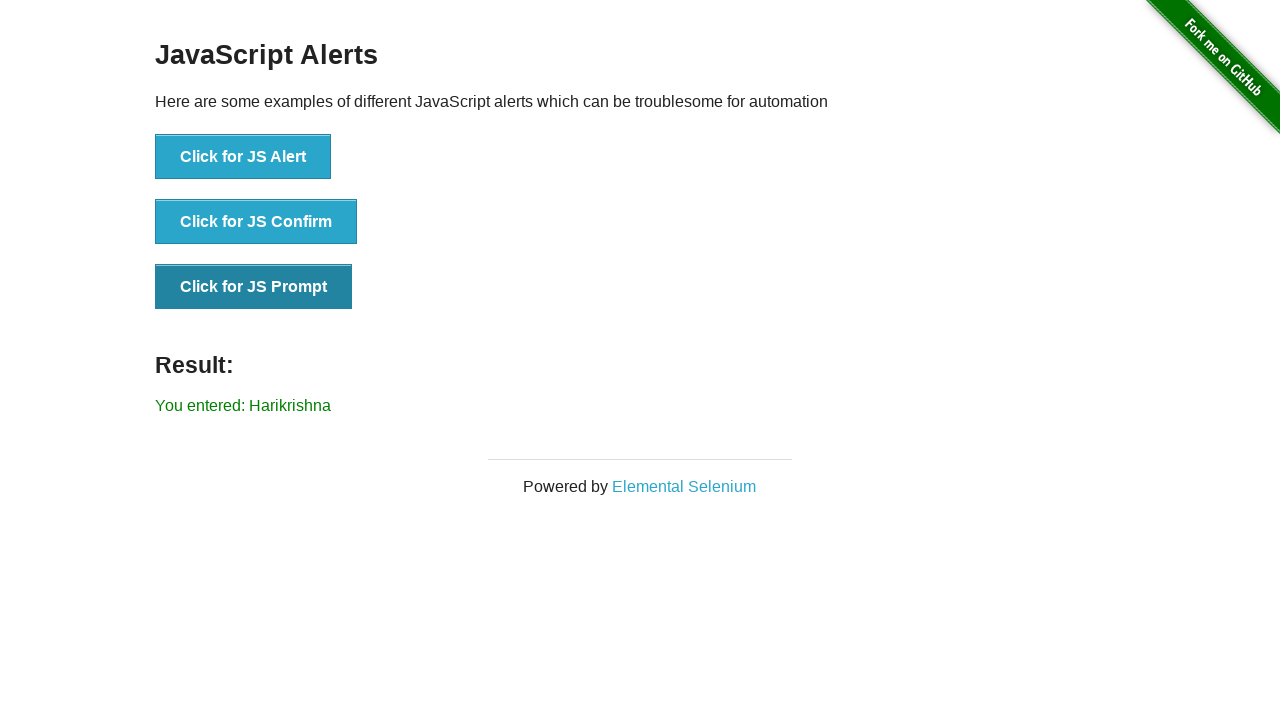

Verified result text matches expected prompt input 'Harikrishna'
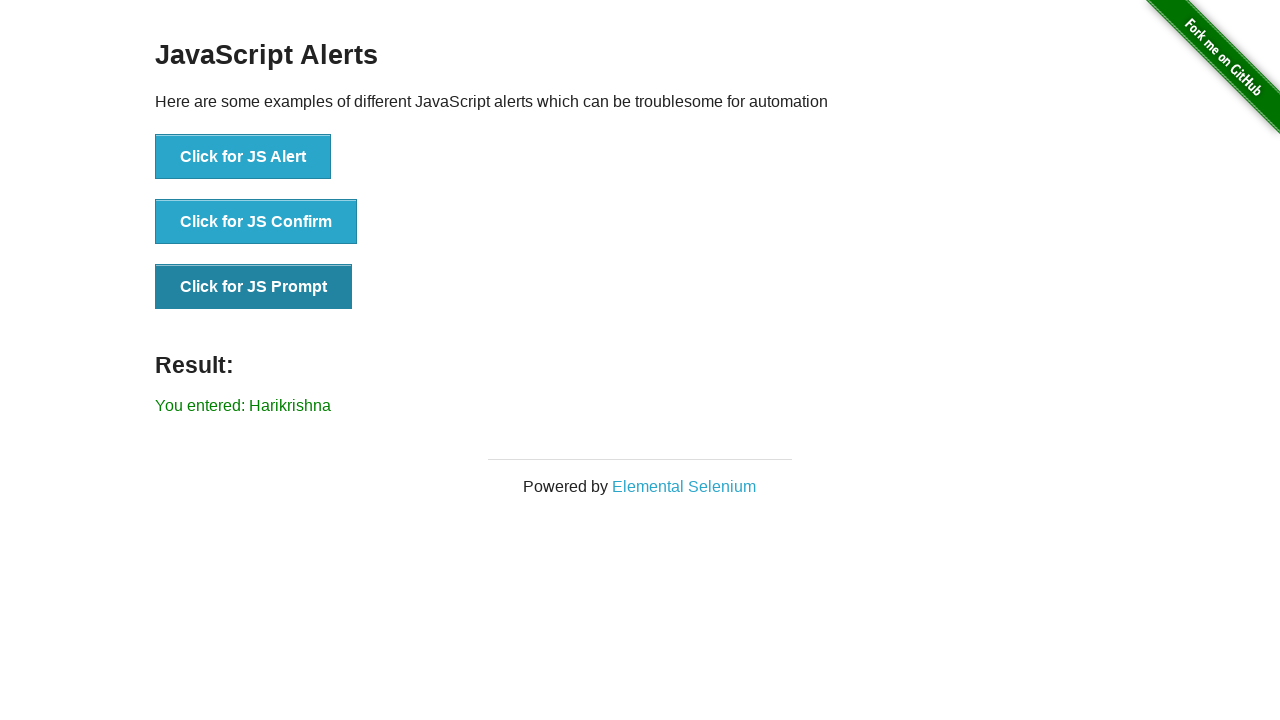

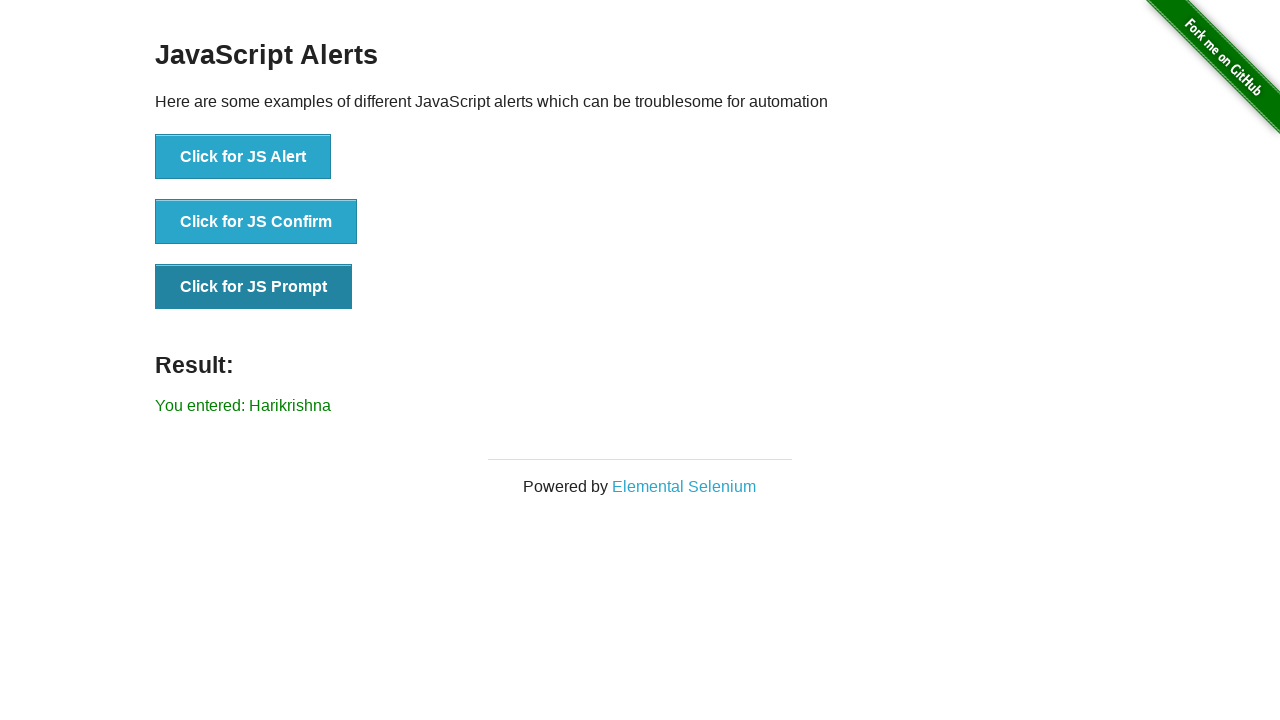